Tests dropdown selection and checkbox interaction on a practice form, including selecting a currency from dropdown and checking a student discount checkbox

Starting URL: https://rahulshettyacademy.com/dropdownsPractise/

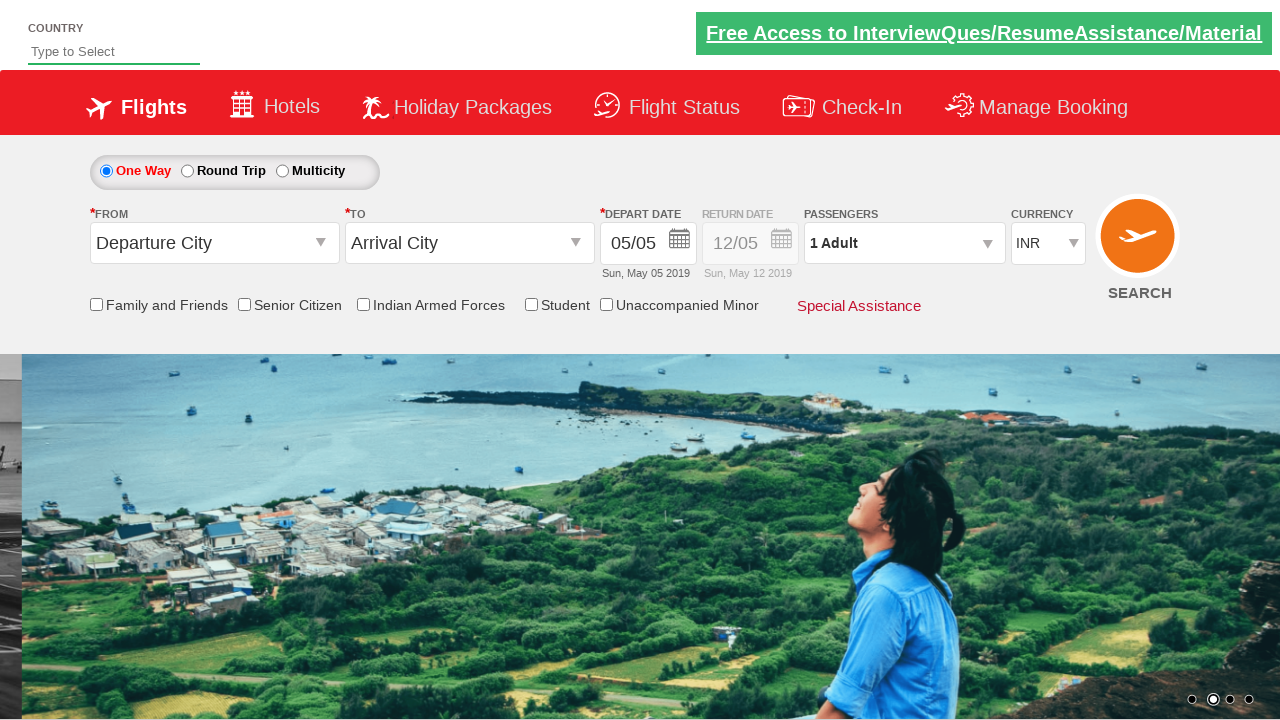

Selected USD currency (index 3) from dropdown on select[id*='DropDownListCurrency']
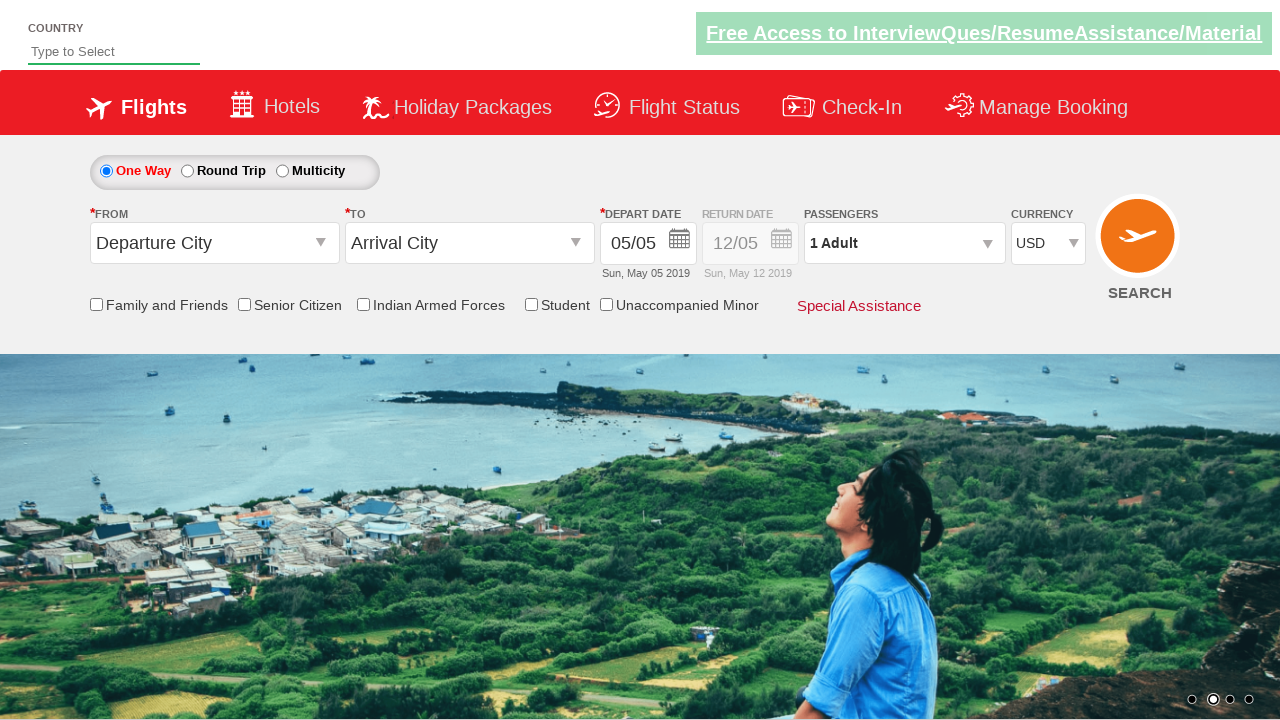

Clicked Student Discount checkbox at (531, 304) on input[name*='StudentDiscount']
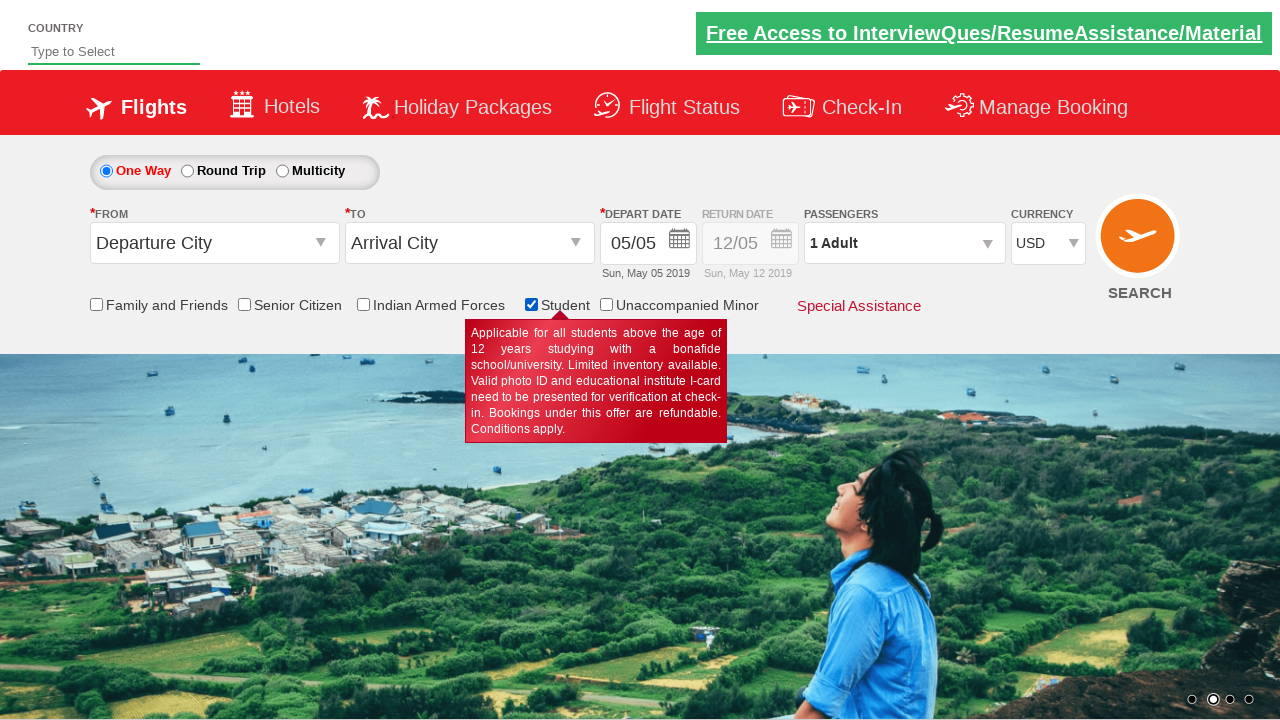

Verified Student Discount checkbox is selected
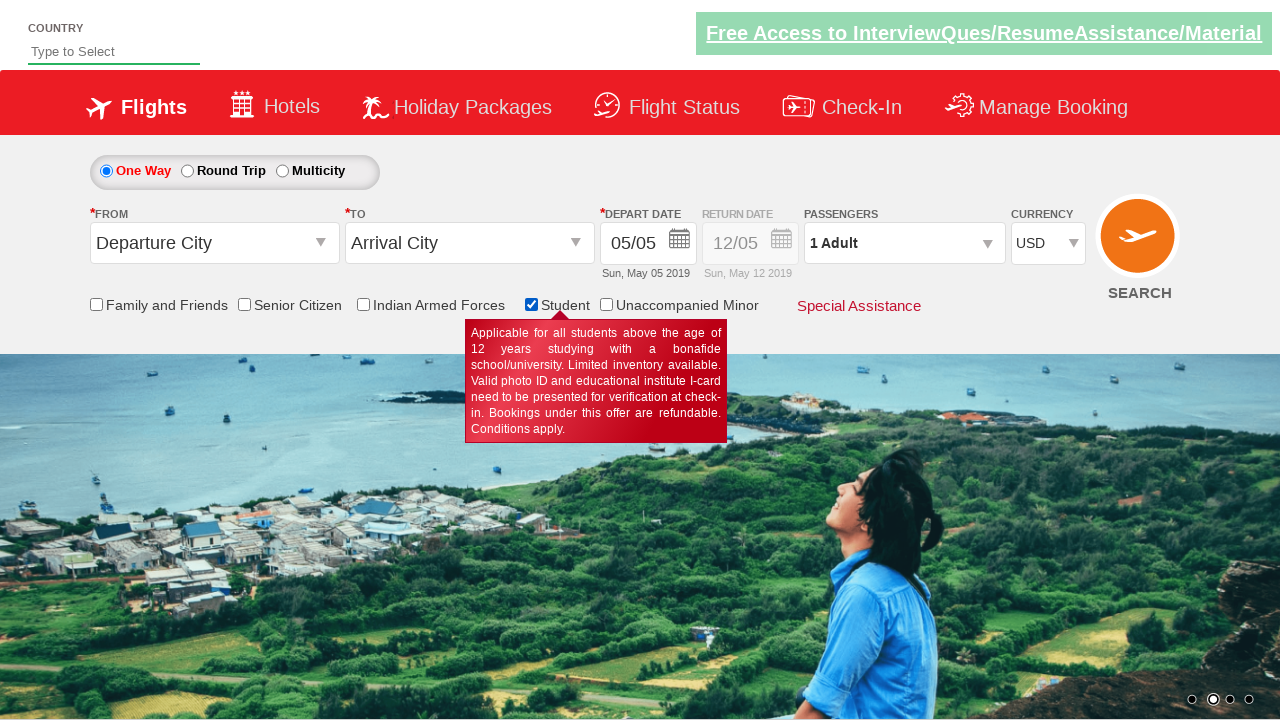

Counted total checkboxes on page
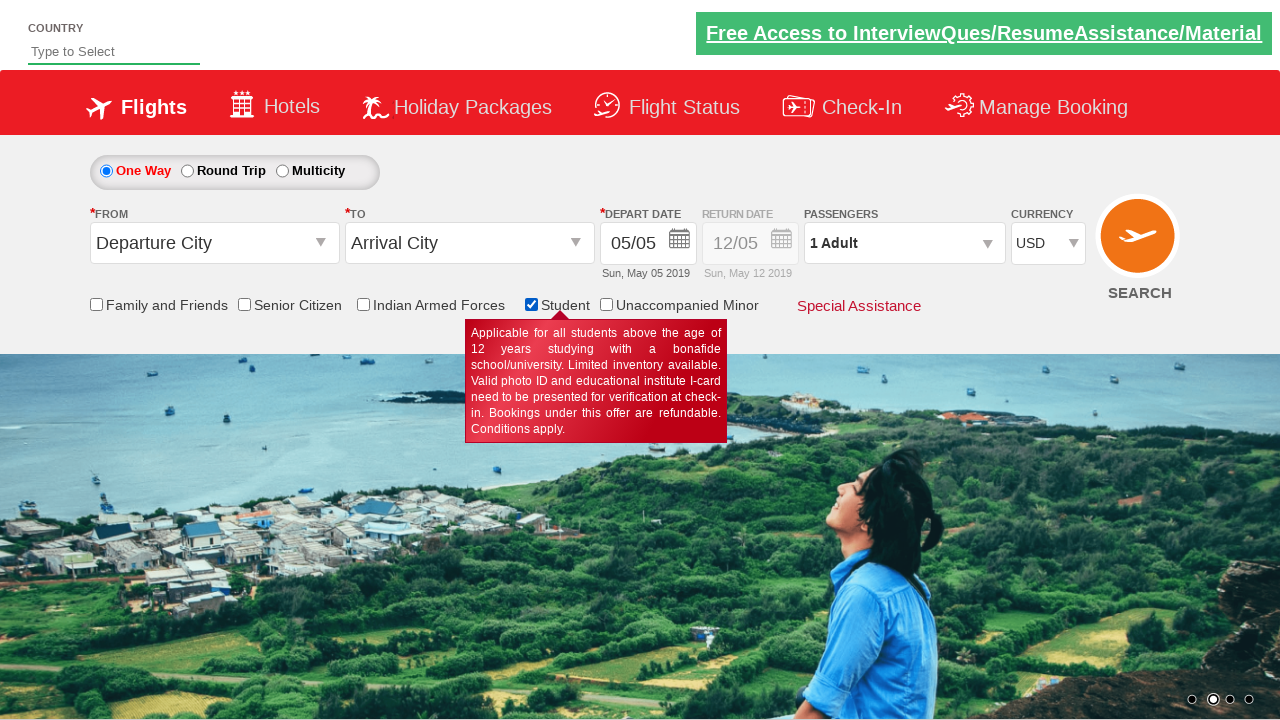

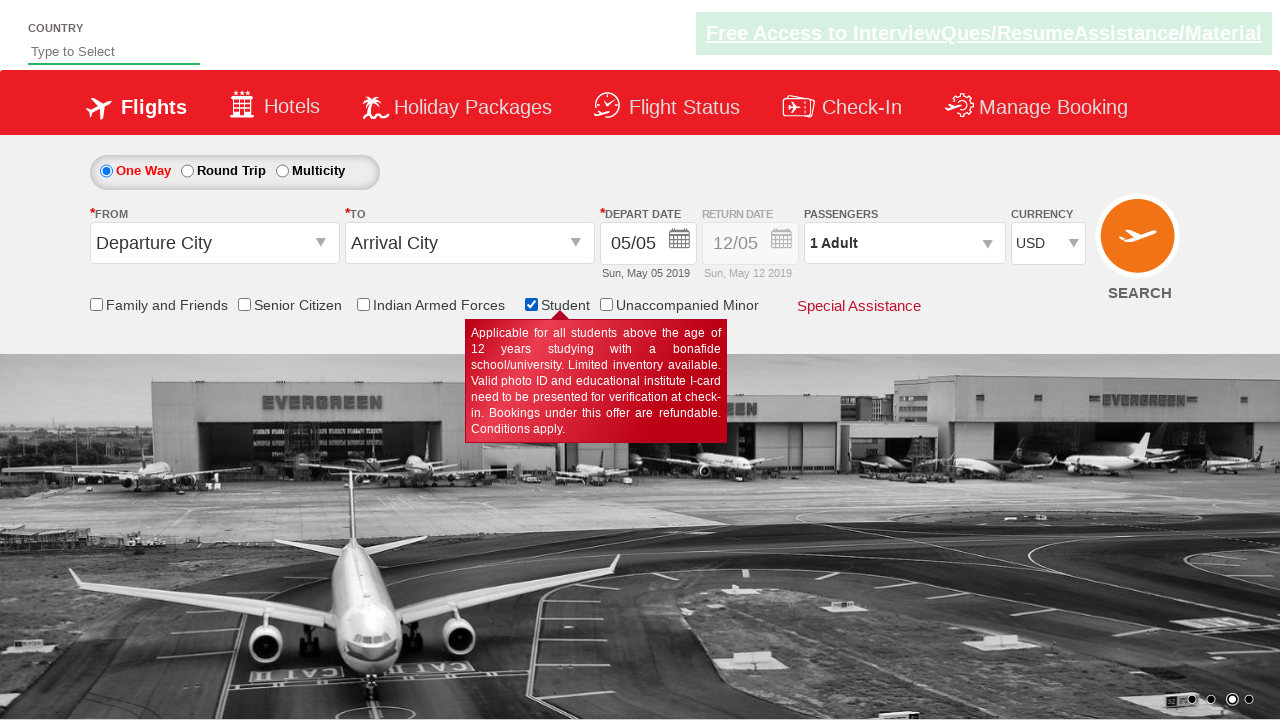